Verifies that the "Register Now" button is displayed with the correct text on the HireRight homepage

Starting URL: https://www.hireright.com

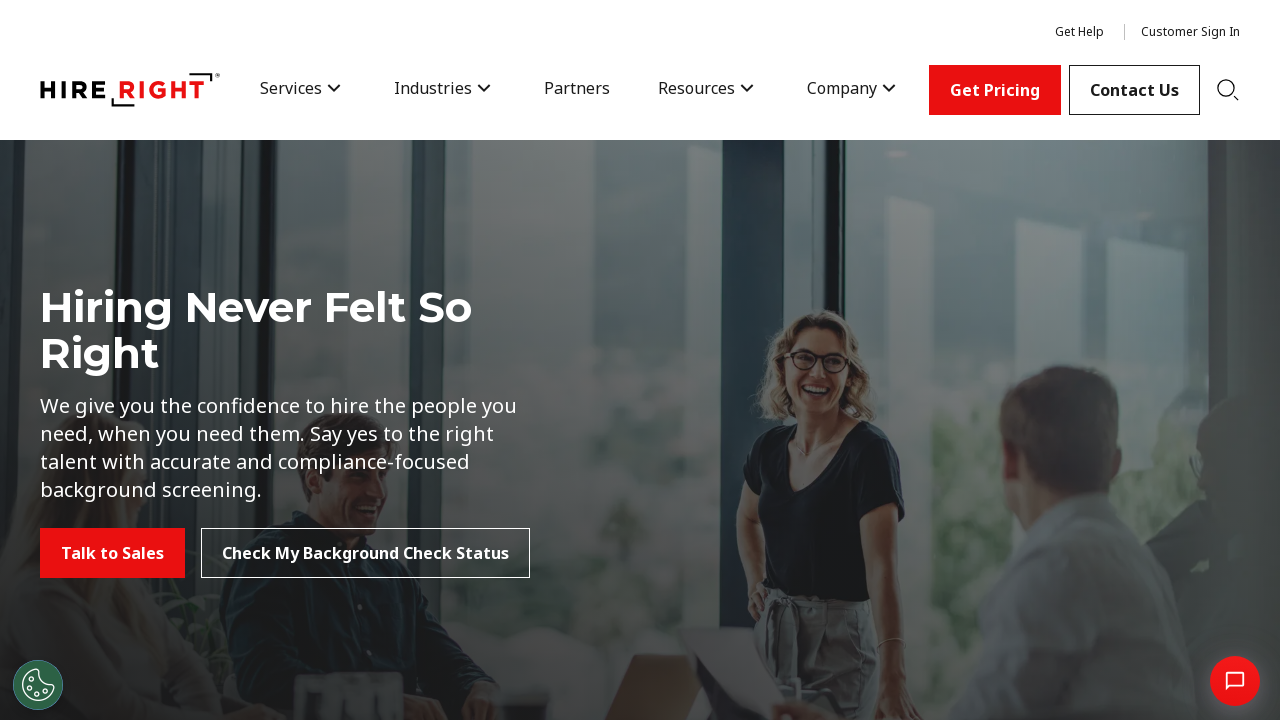

Navigated to HireRight homepage
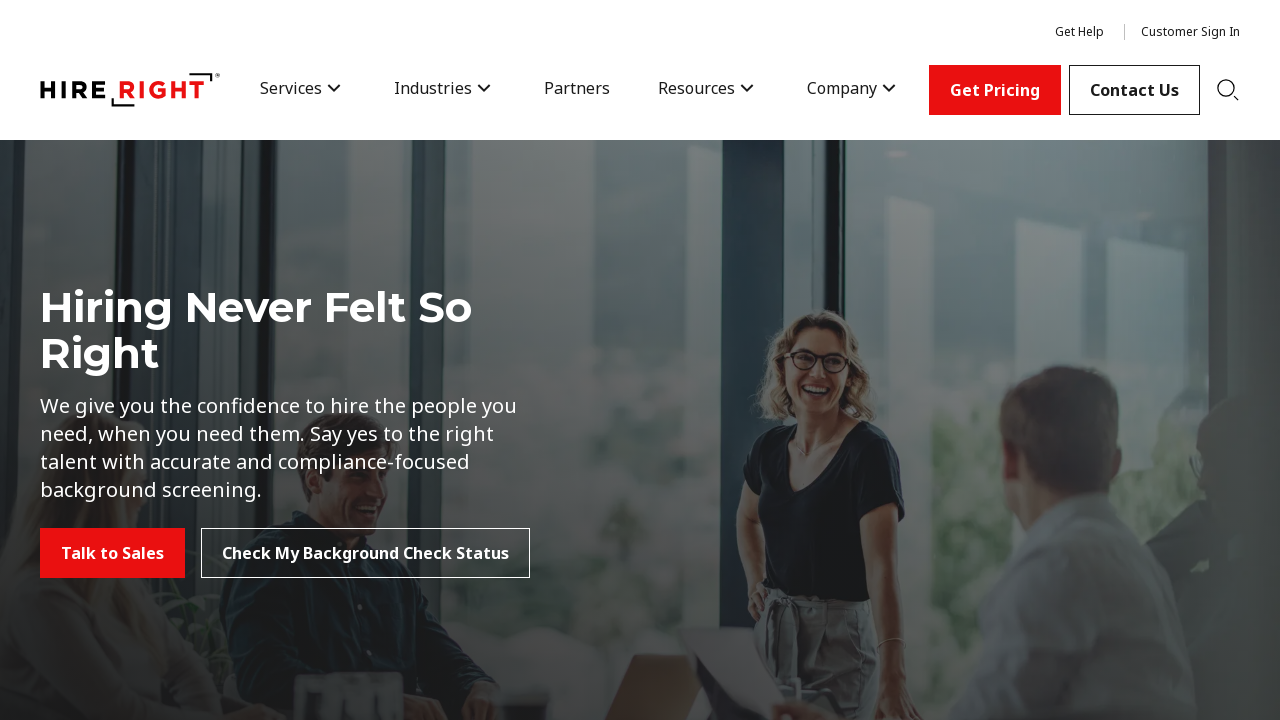

Located Register Now button element
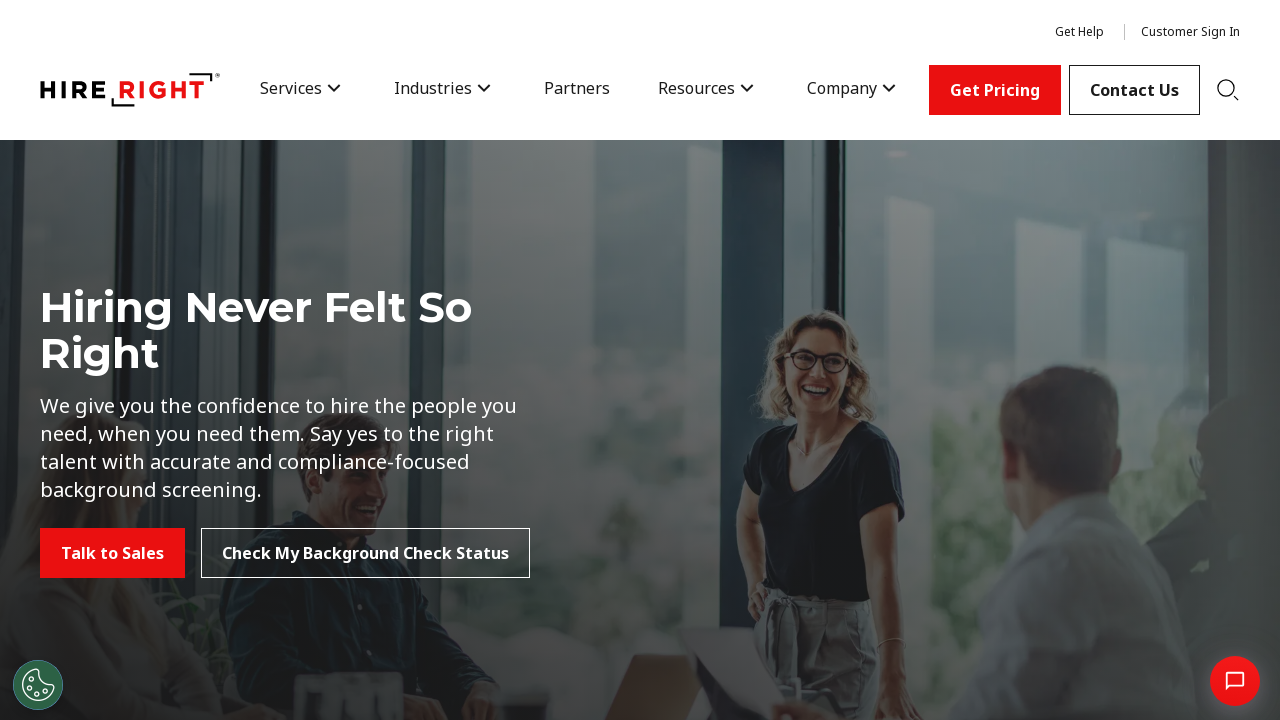

Register Now button is displayed
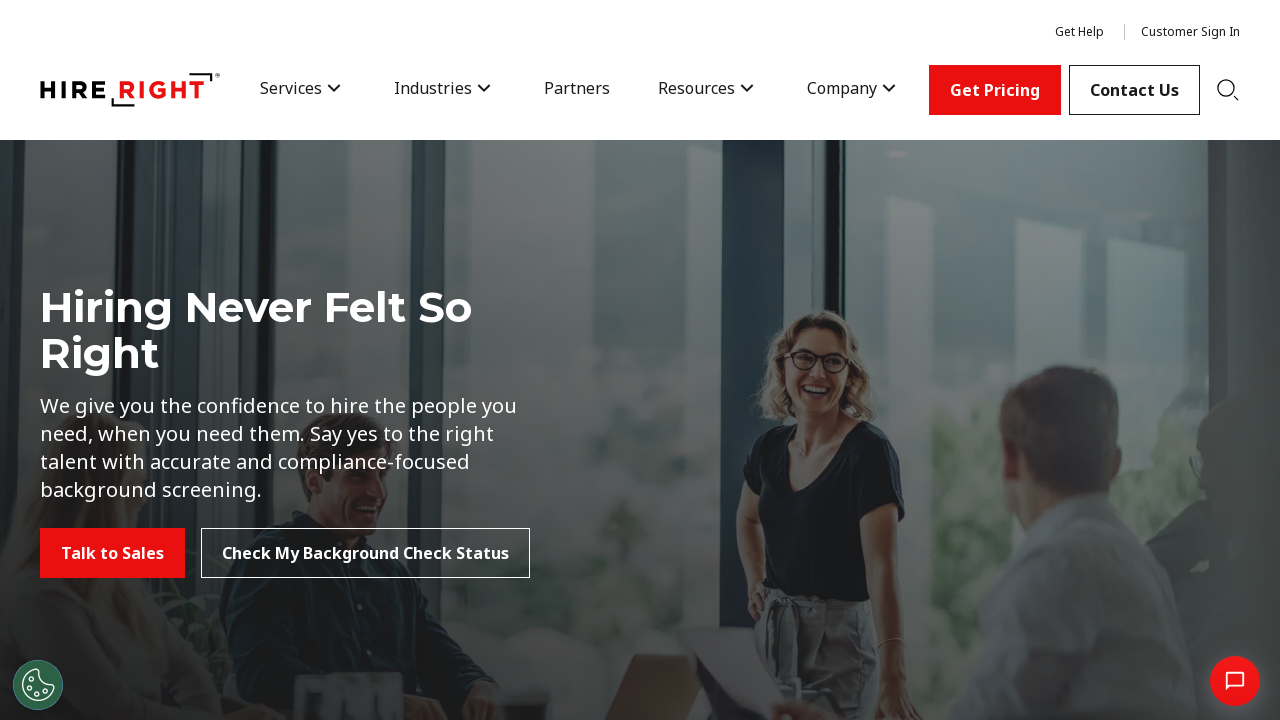

Verified Register Now button has correct text
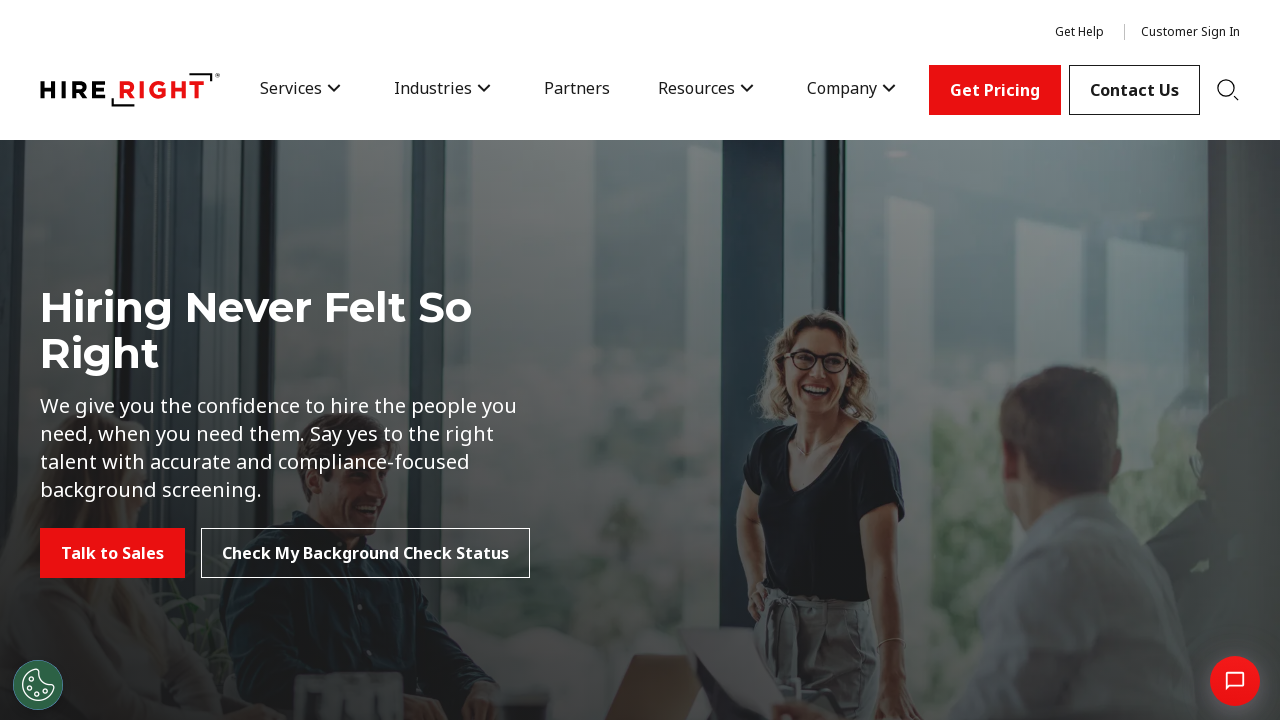

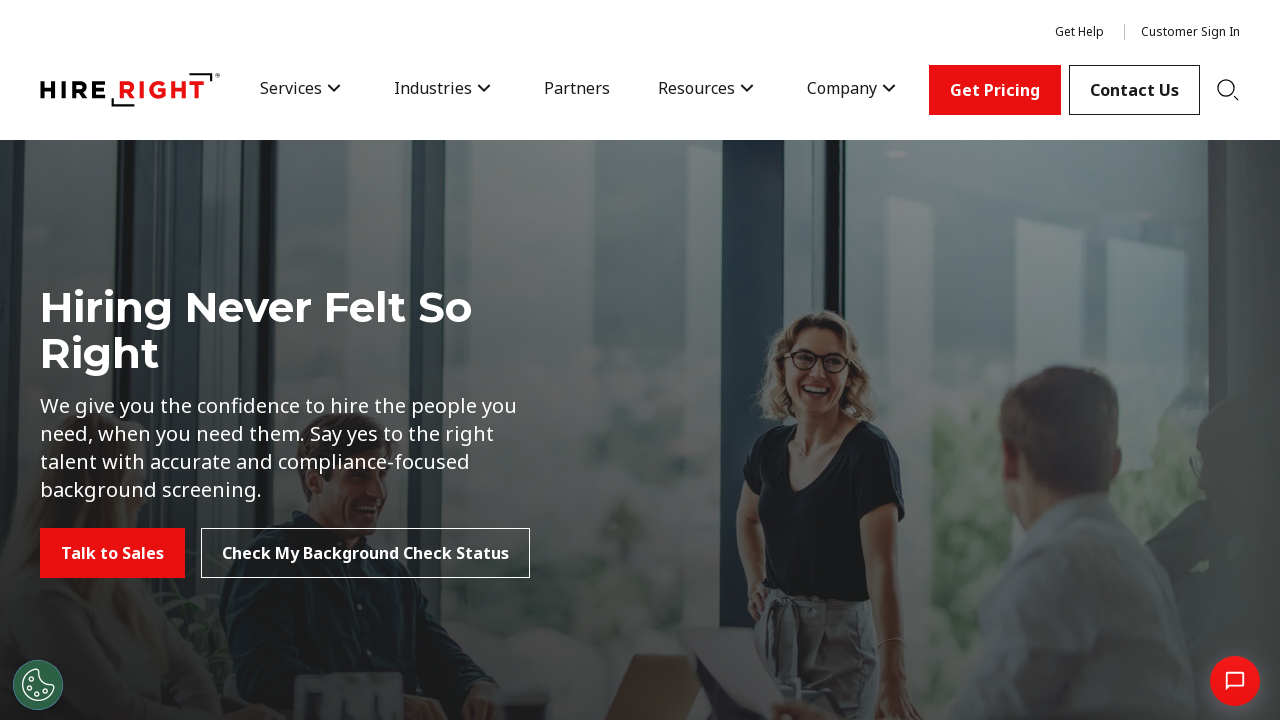